Tests that the Bluesky homepage loads correctly and has the expected title containing "Bluesky"

Starting URL: https://bsky.app

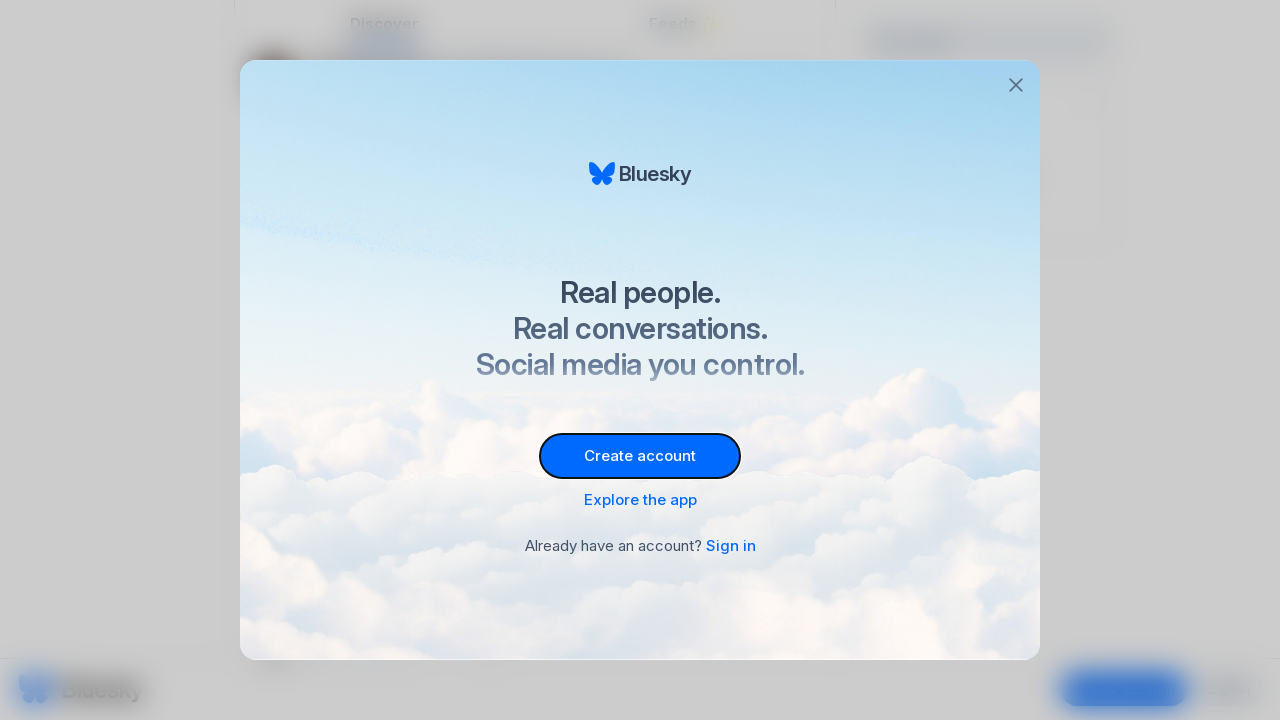

Navigated to Bluesky homepage
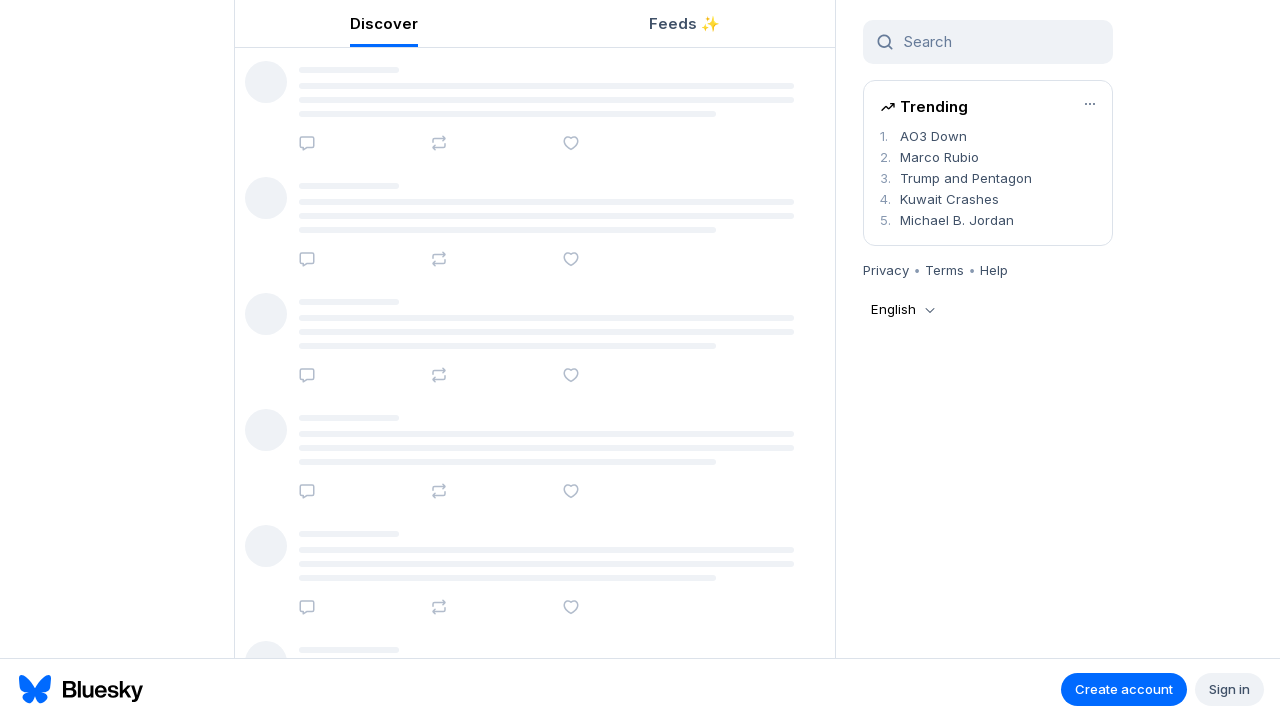

Homepage DOM content loaded
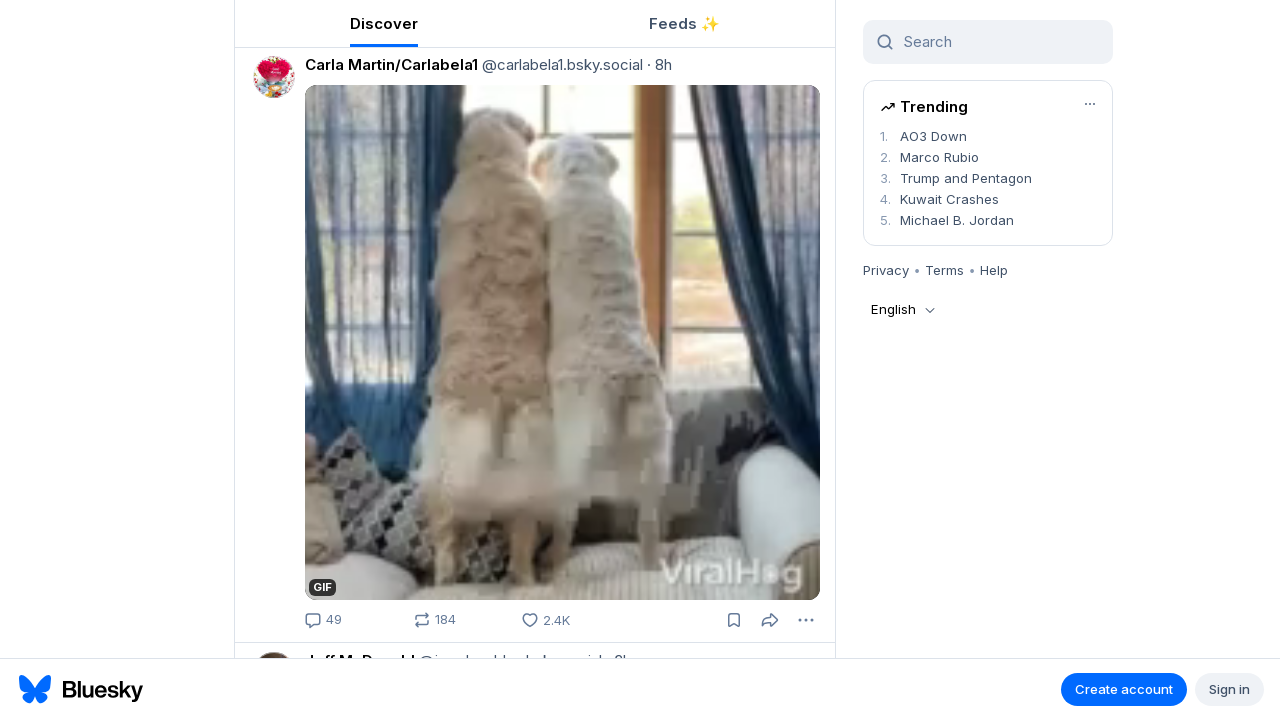

Verified page title contains 'Bluesky'
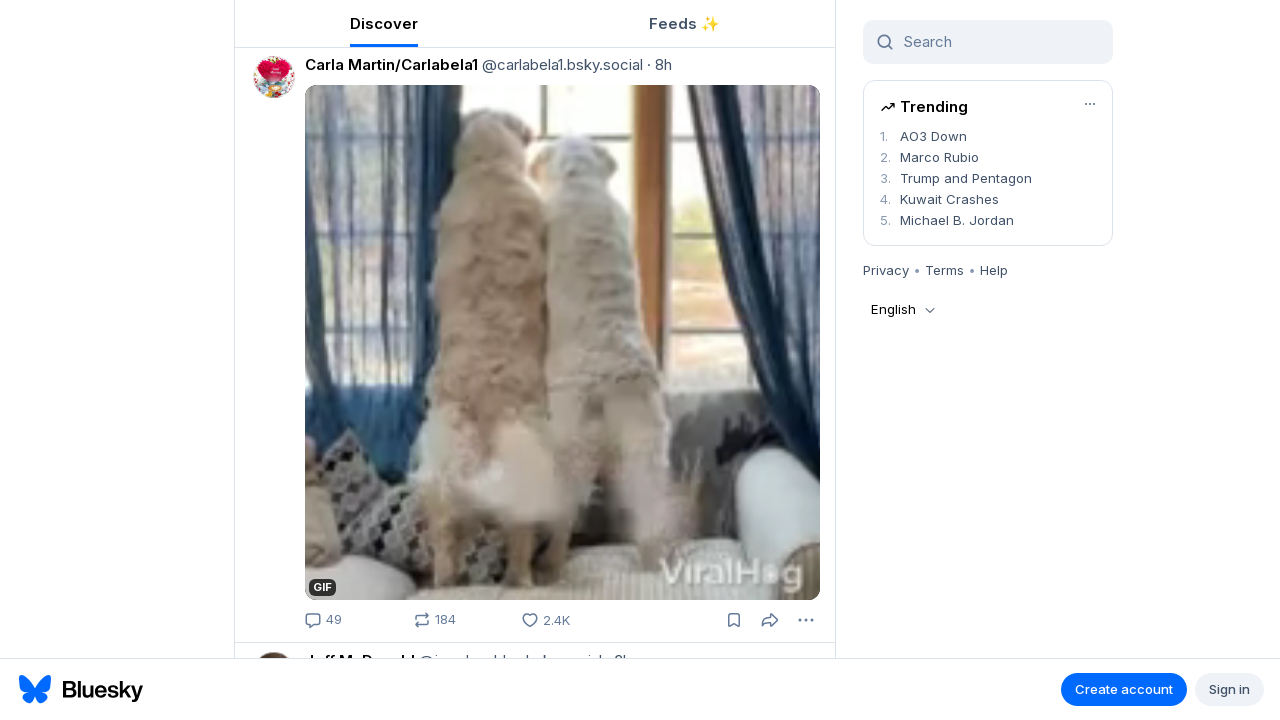

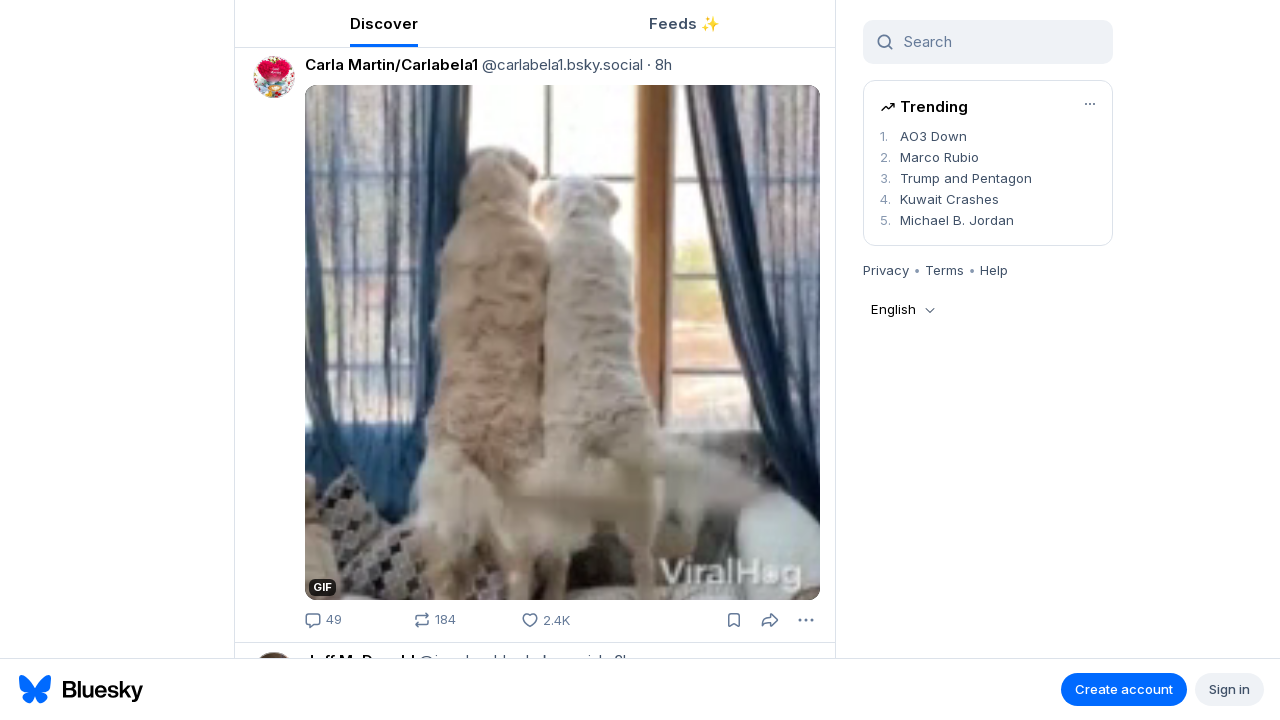